Tests a registration form by navigating to the demo site and filling in the first name and last name fields

Starting URL: http://demo.automationtesting.in/Register.html

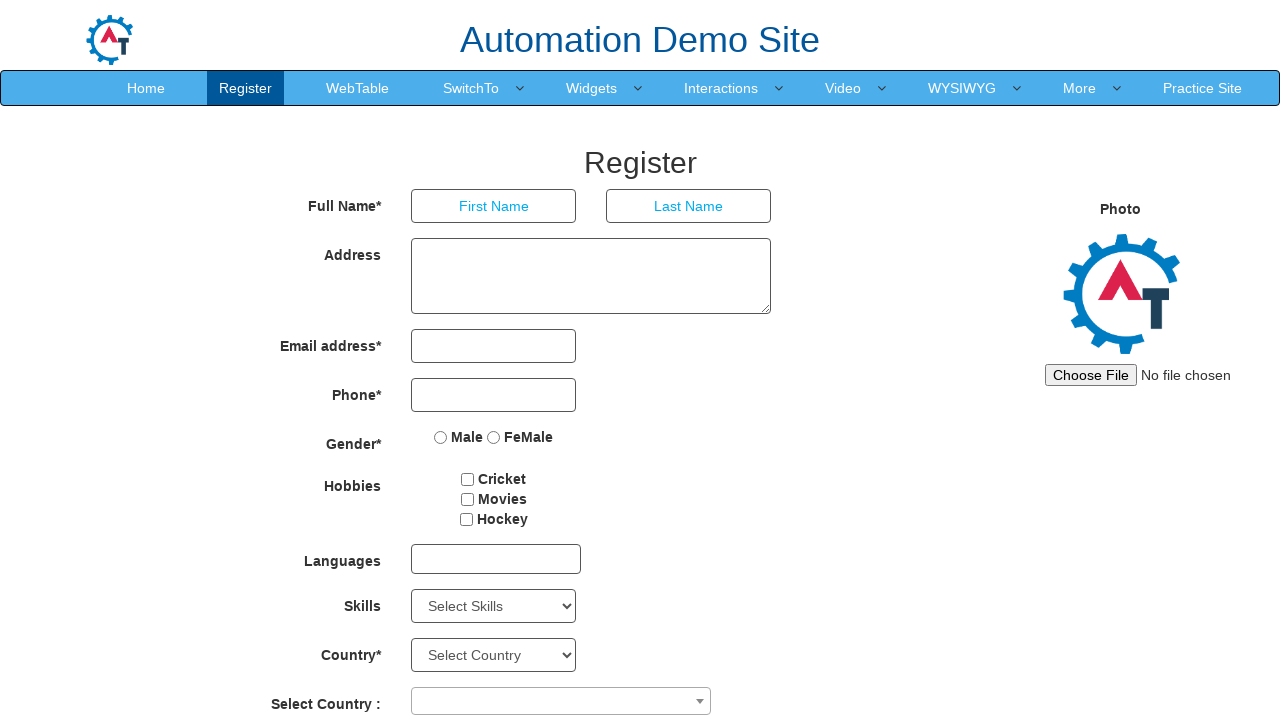

Navigated to registration form at demo site
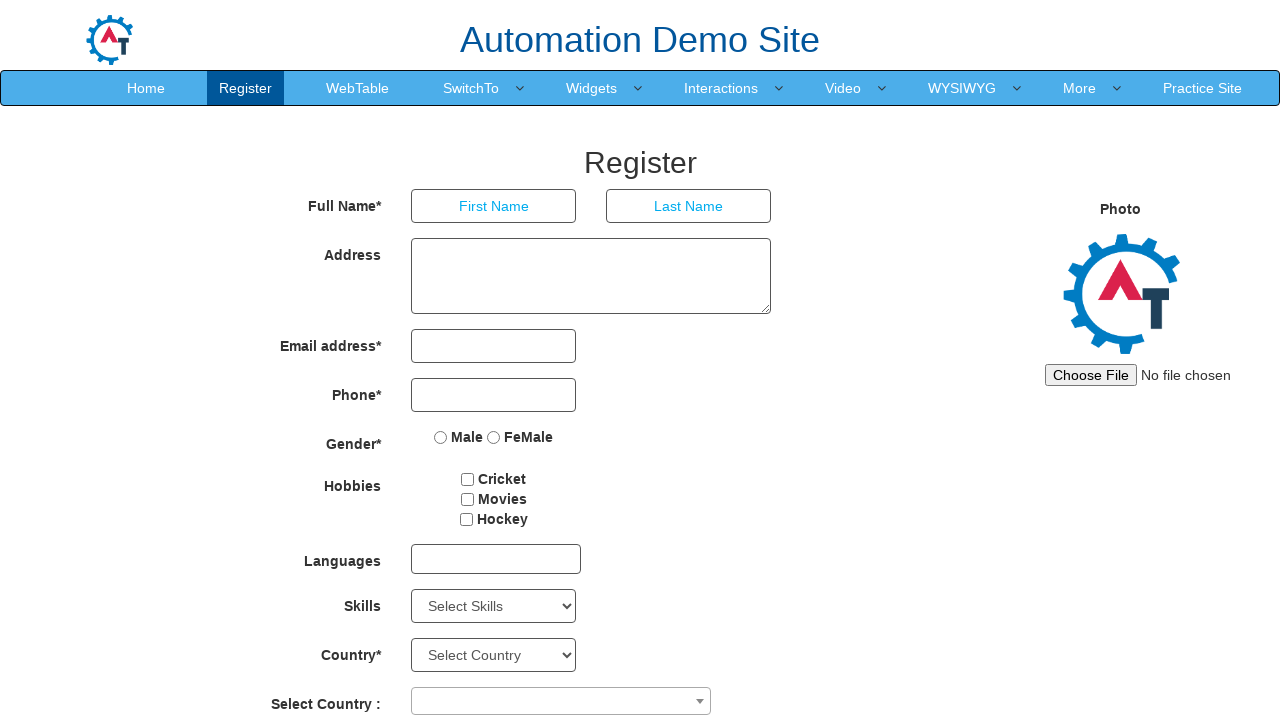

Filled first name field with 'Tom' on input[placeholder='First Name']
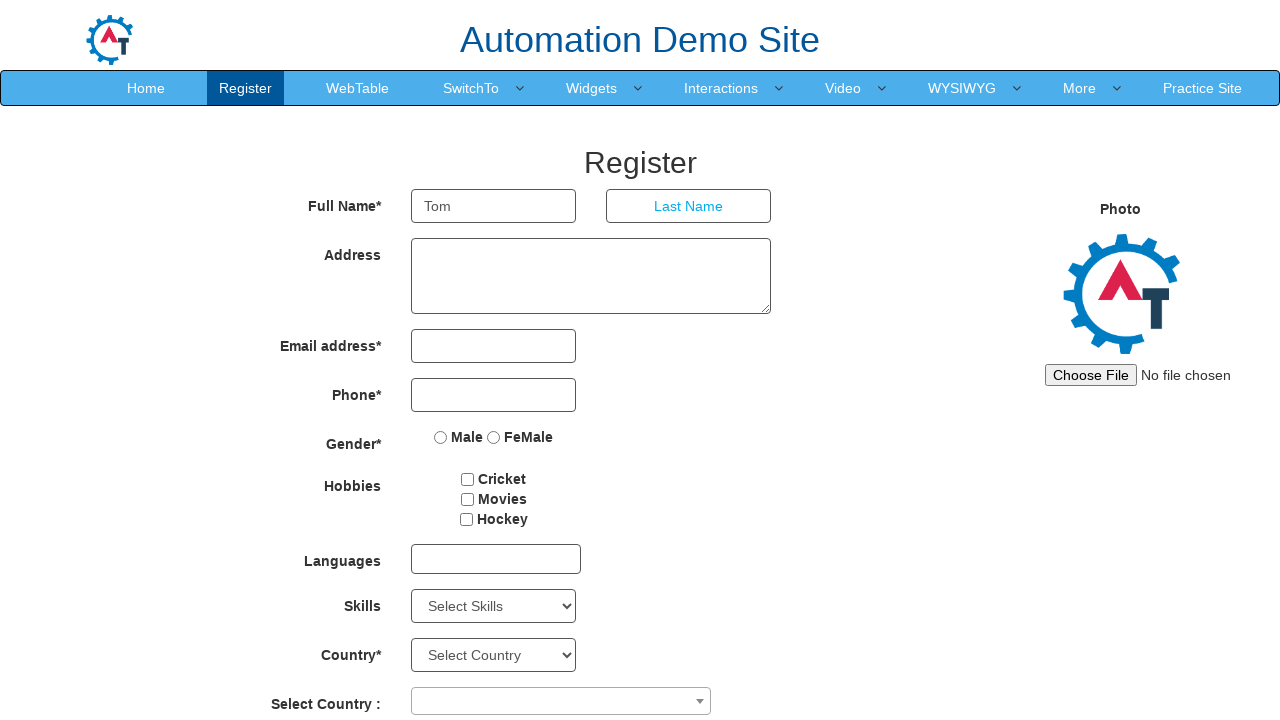

Filled last name field with 'Jerry' on input[placeholder='Last Name']
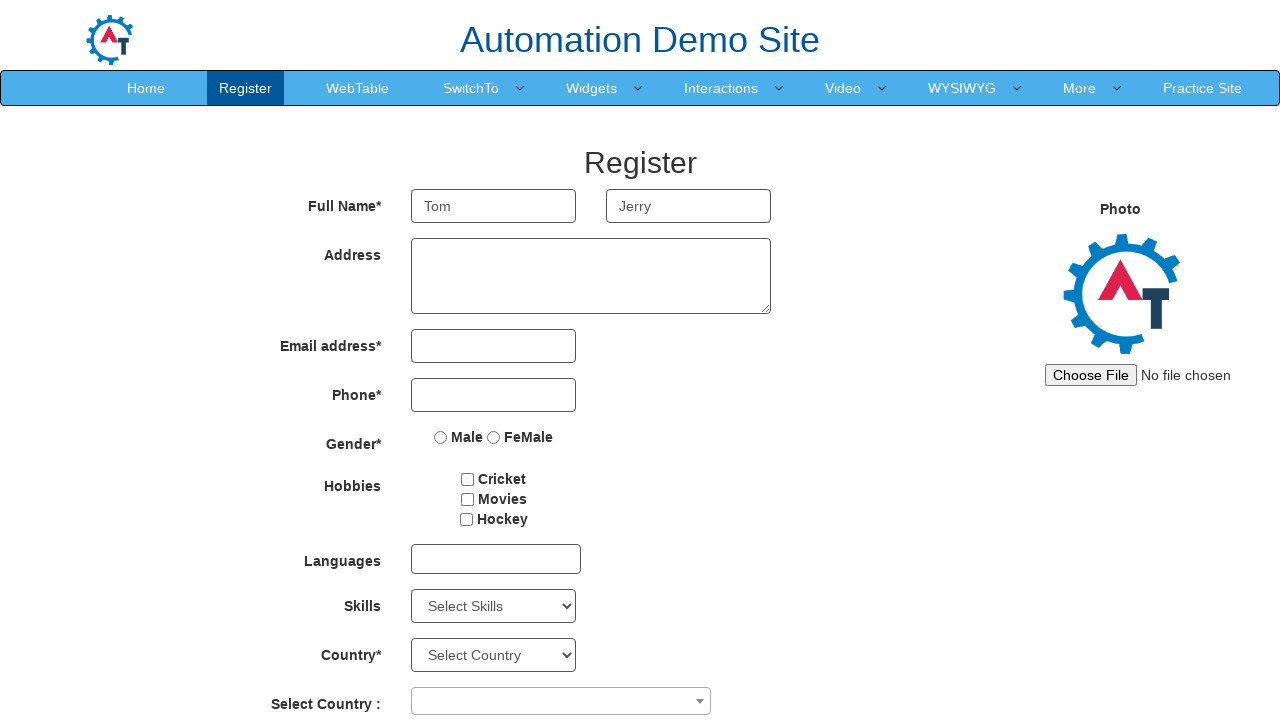

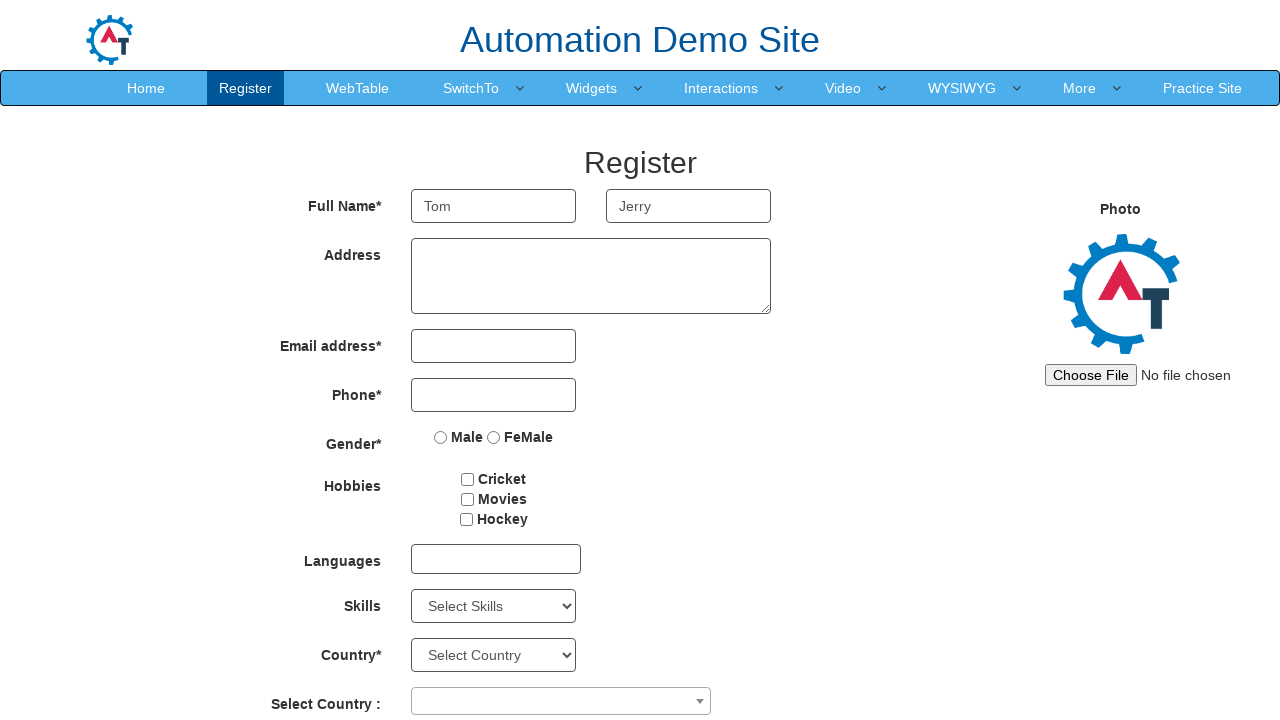